Tests date picker functionality on SpiceJet website by clicking on the departure date field and selecting a date

Starting URL: https://www.spicejet.com/

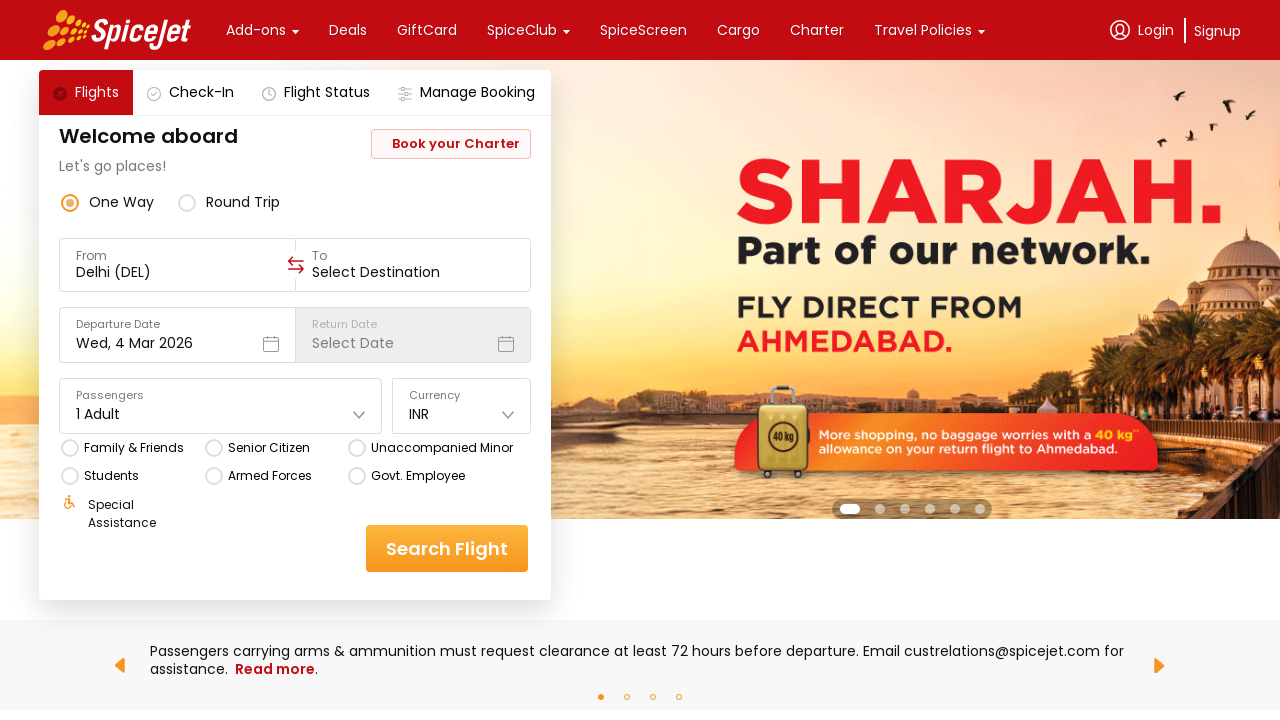

Clicked on departure date field to open date picker at (177, 335) on div[data-testid='departure-date-dropdown-label-test-id']
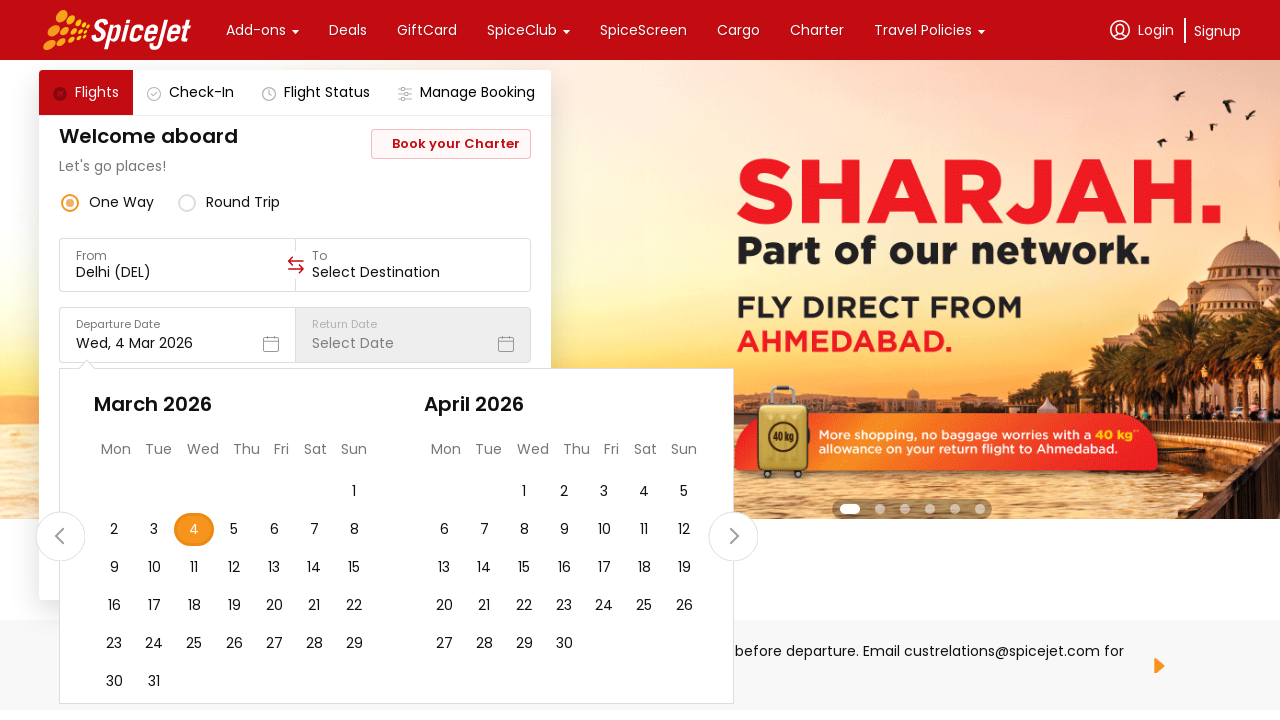

Date picker calendar loaded and became visible
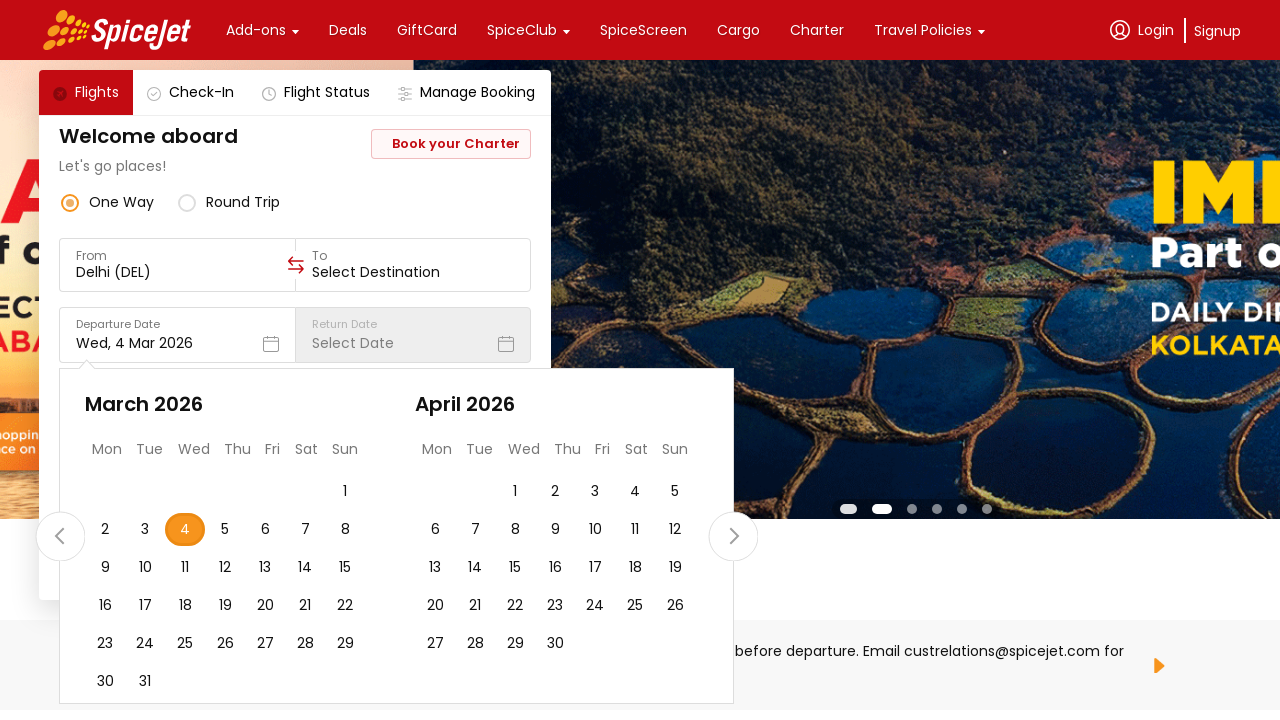

Selected date (day 8) from the calendar picker at (345, 530) on div[data-testid='undefined-calendar-day-8']
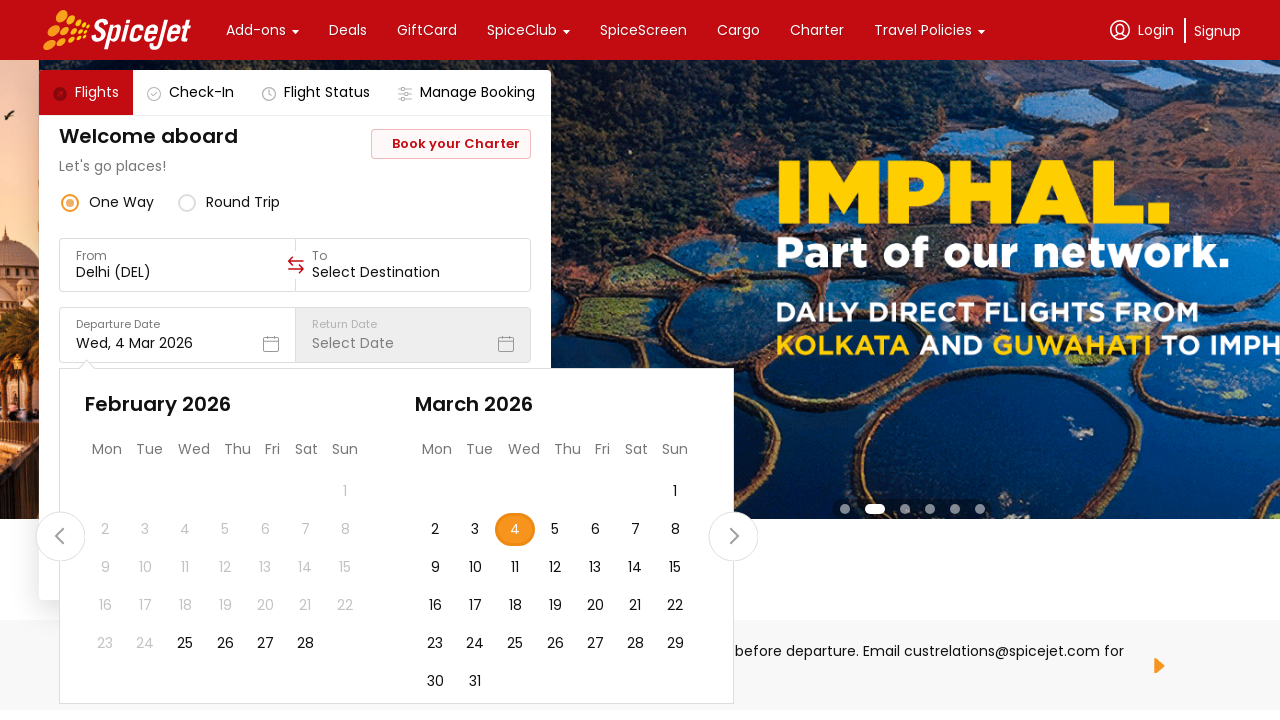

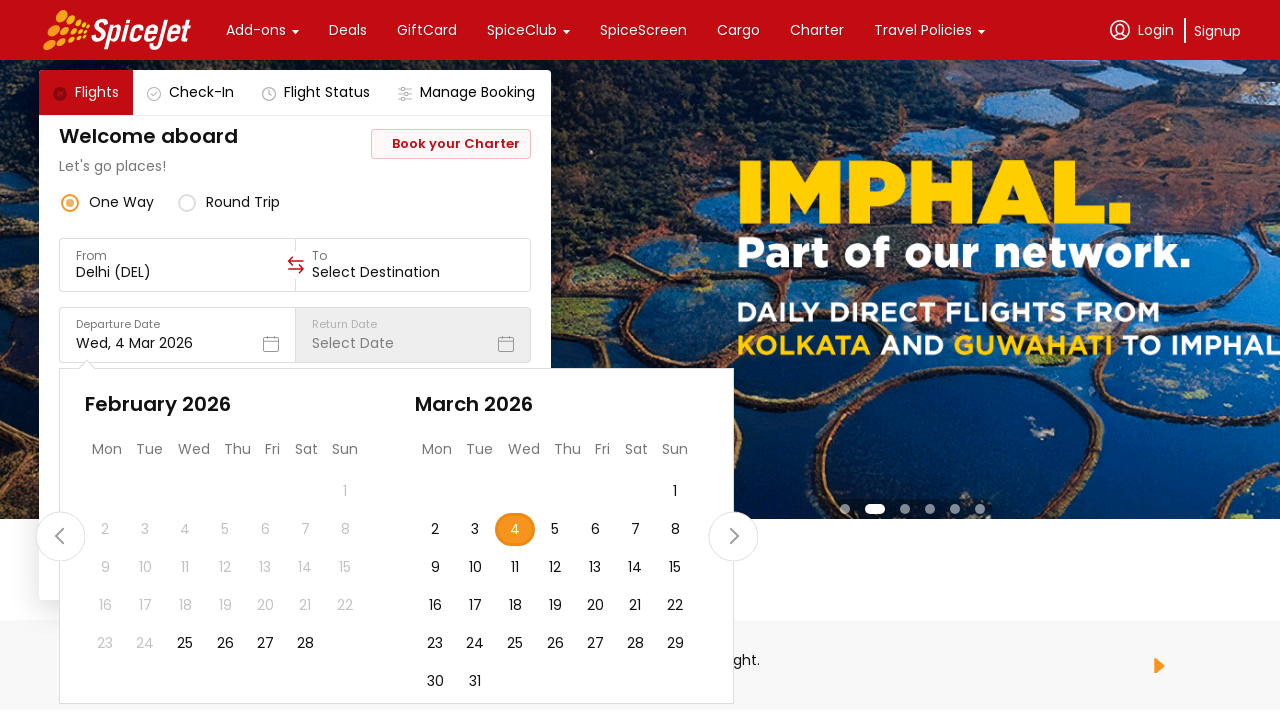